Navigates to The Internet test site, clicks on a specific link from the main menu, and performs a hover action on an element

Starting URL: https://the-internet.herokuapp.com/

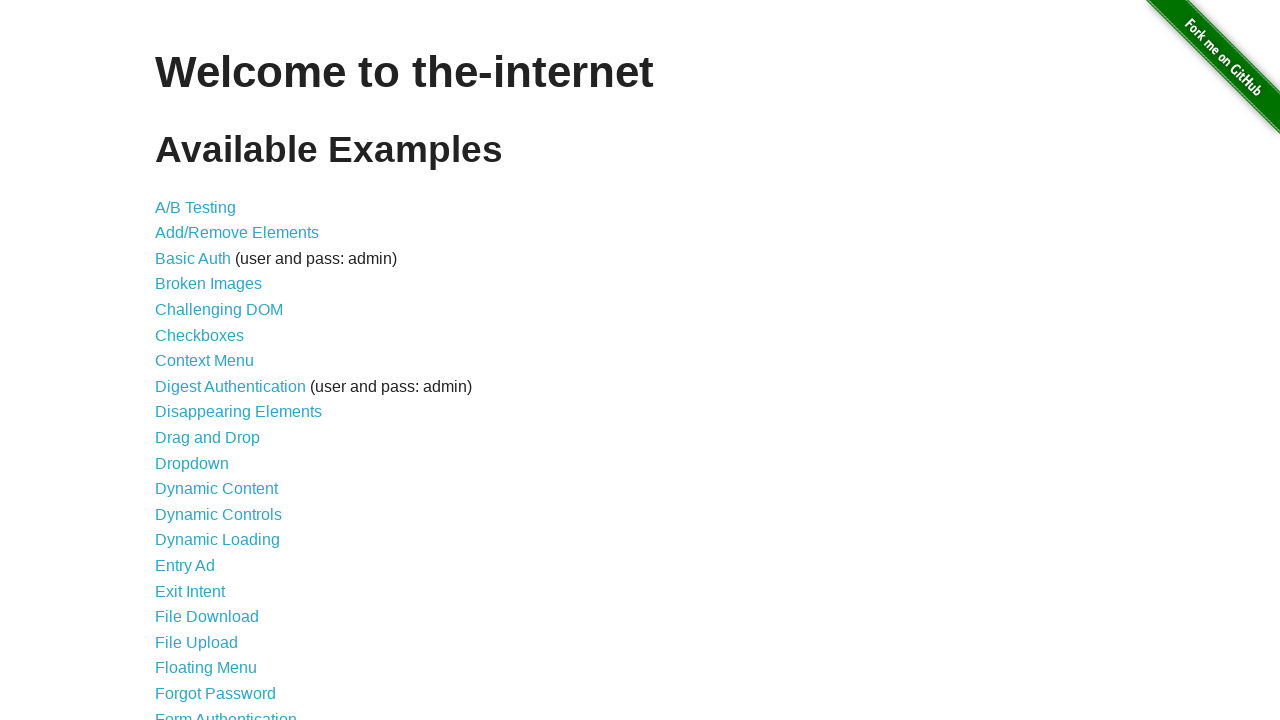

Clicked on the 25th link in the content menu (Hovers page) at (180, 360) on xpath=//div[@id='content']/ul/li[25]/a
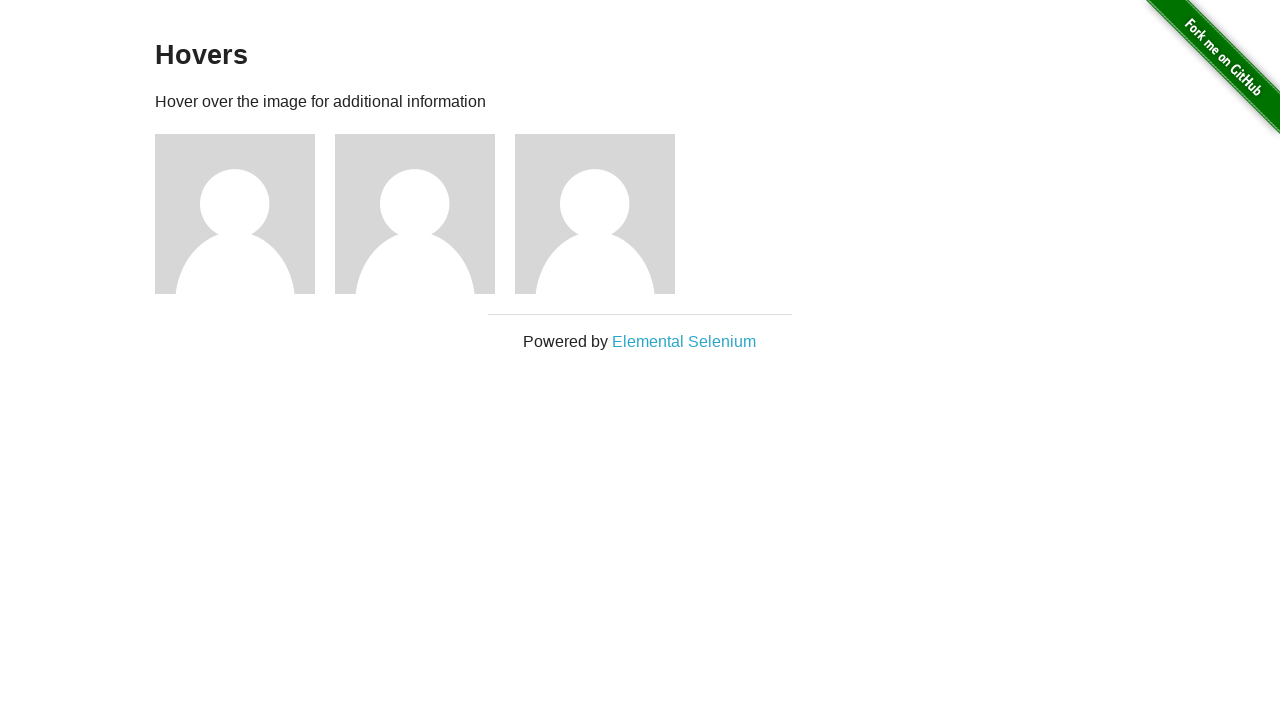

Hovered over the first figure/avatar element at (245, 214) on xpath=//div[@id='content']/div/div[1]
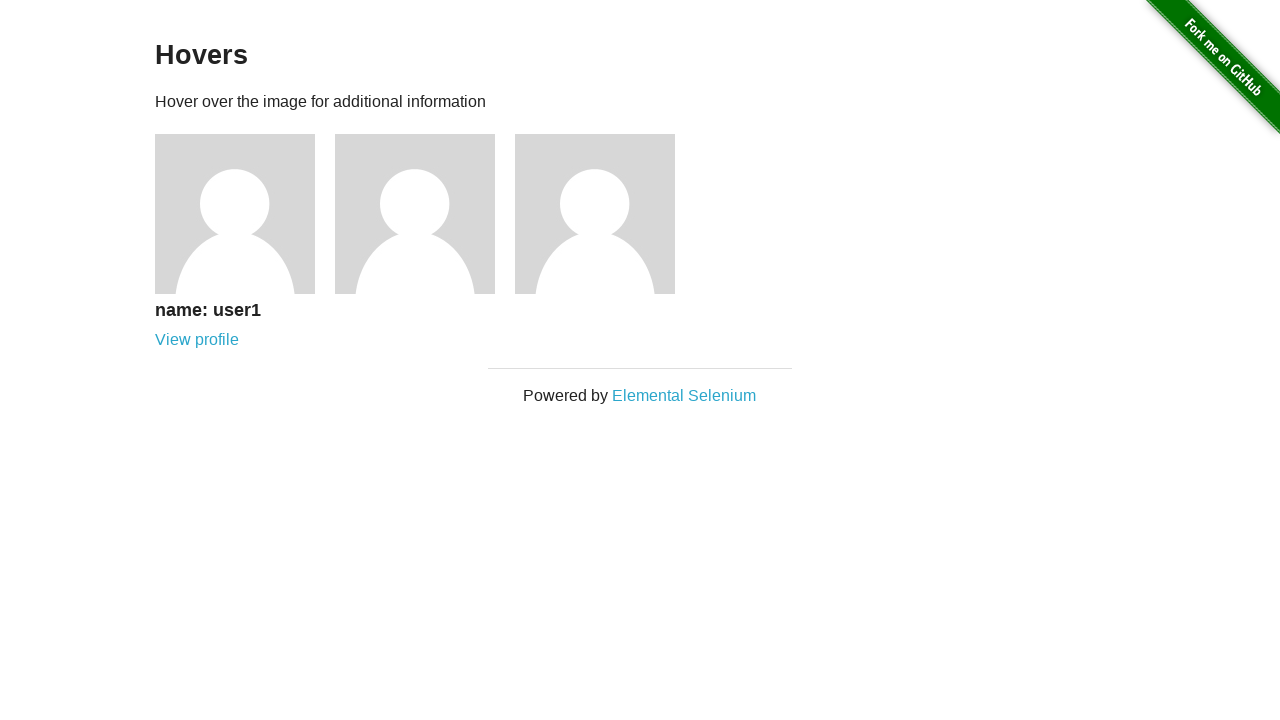

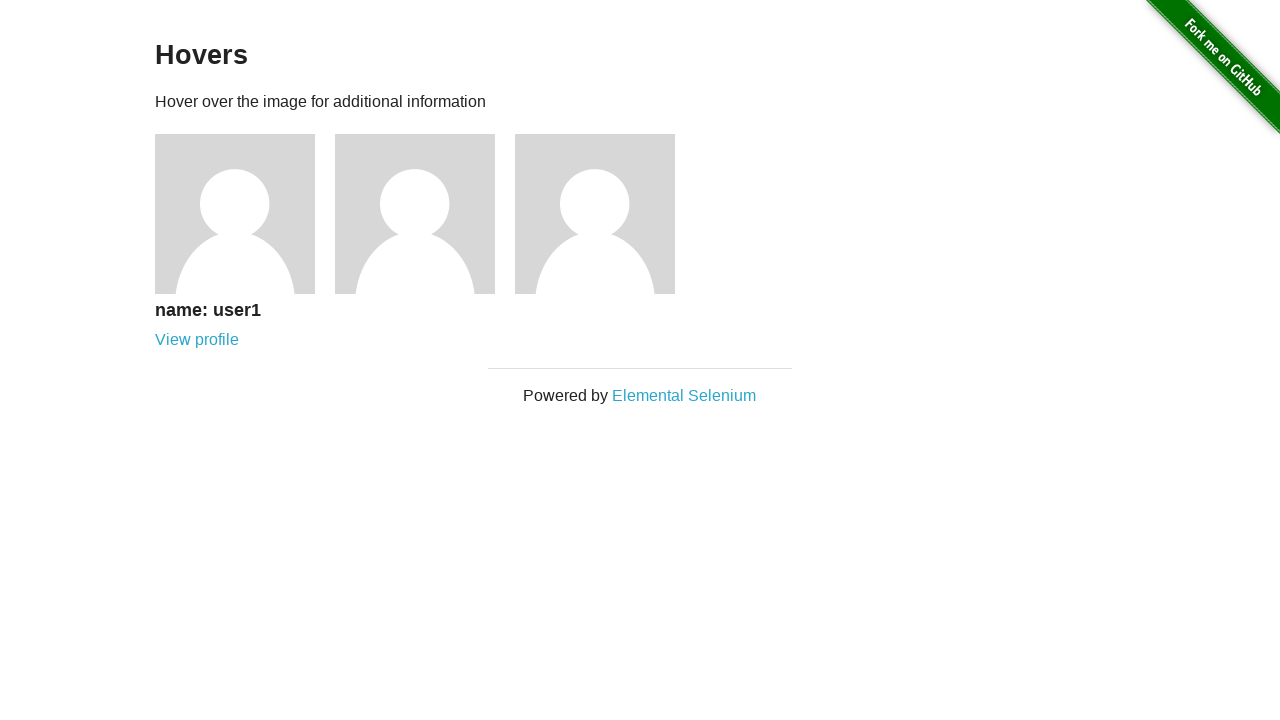